Tests a hierarchical menu widget by hovering over menu items to reveal nested submenus, navigating from Main Item 1 through Main Item 2 and its sub-items.

Starting URL: https://demoqa.com/menu

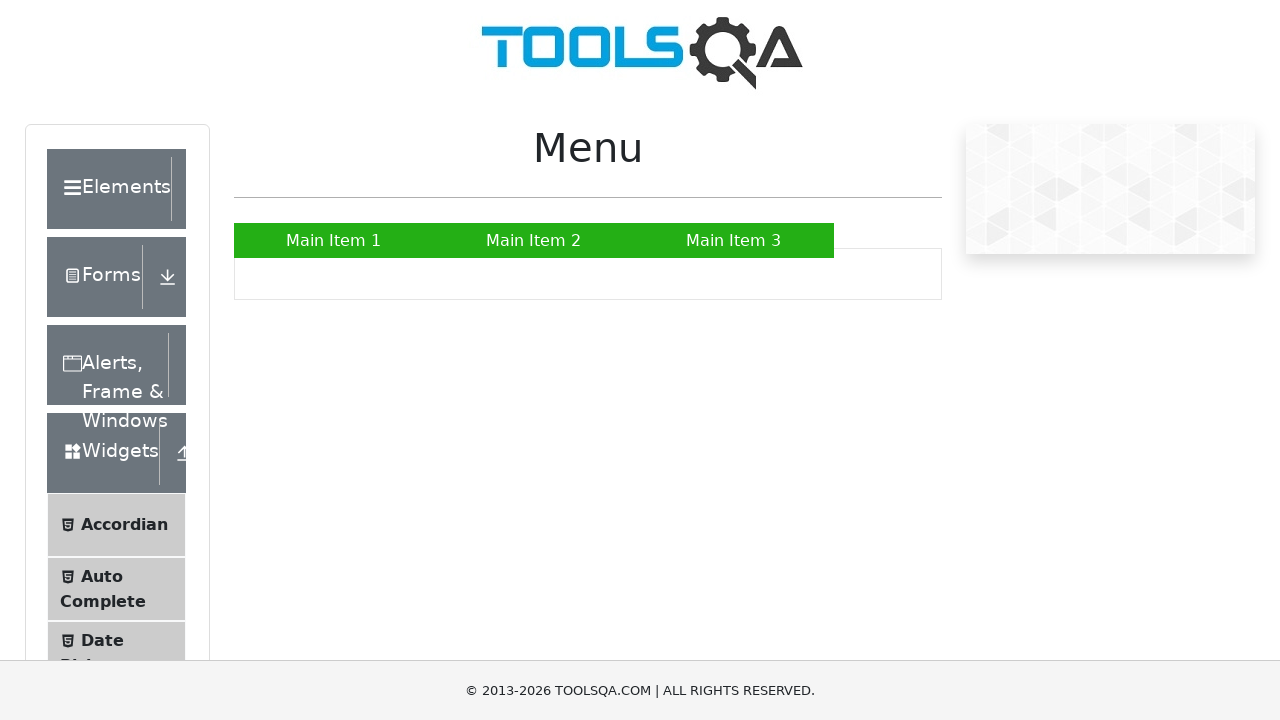

Hovered over Main Item 1 at (334, 240) on xpath=//a[text()='Main Item 1']
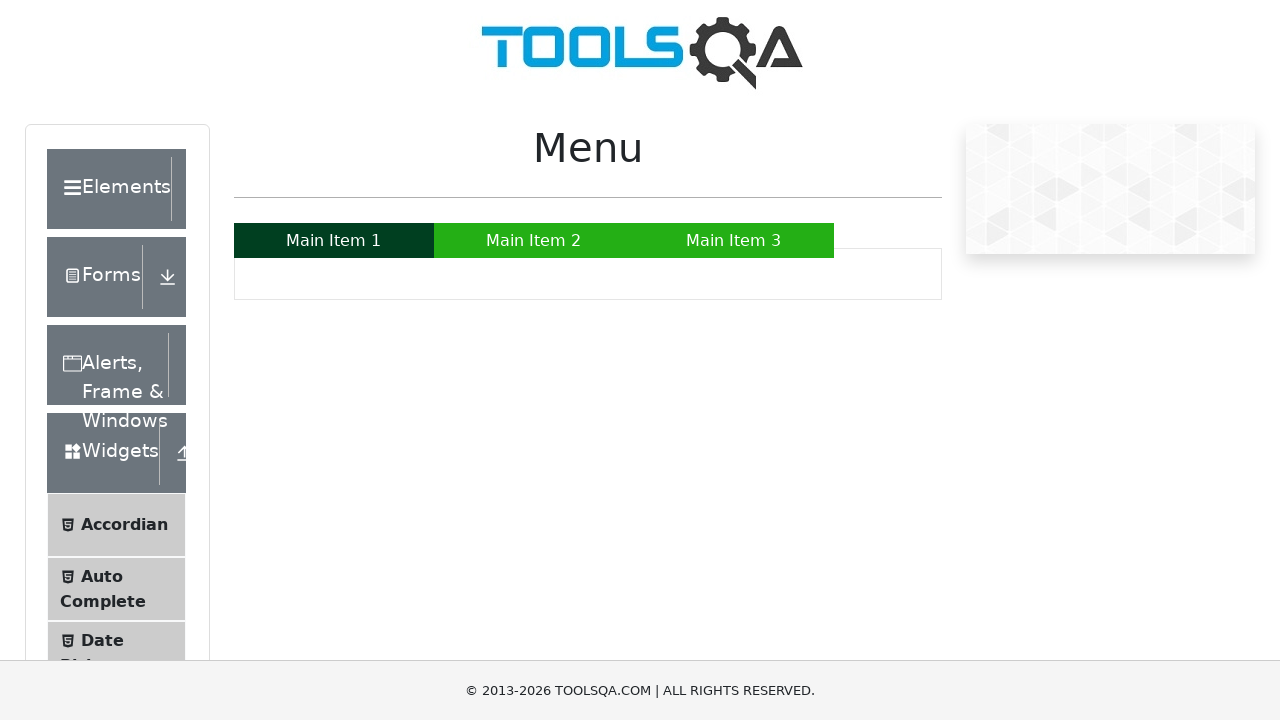

Hovered over Main Item 2 to reveal submenu at (534, 240) on xpath=//a[text()='Main Item 2']
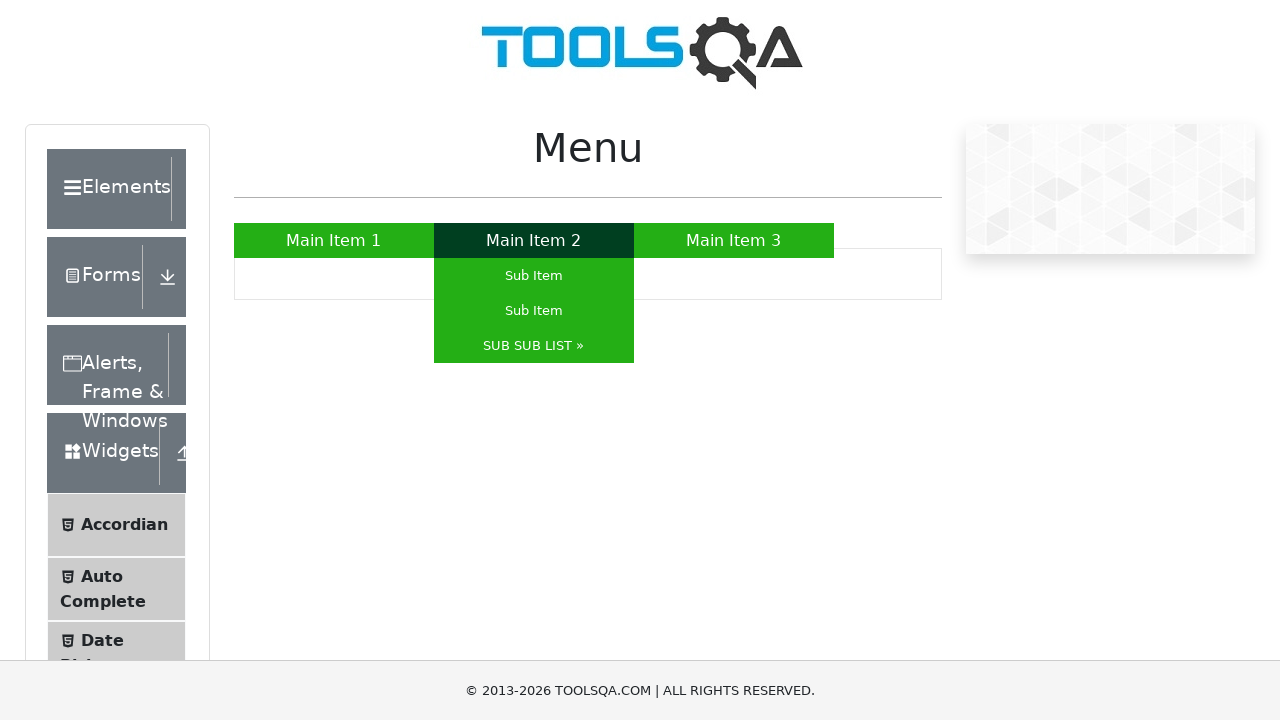

Hovered over SUB SUB LIST to reveal nested submenu at (534, 346) on xpath=//a[text()='SUB SUB LIST »']
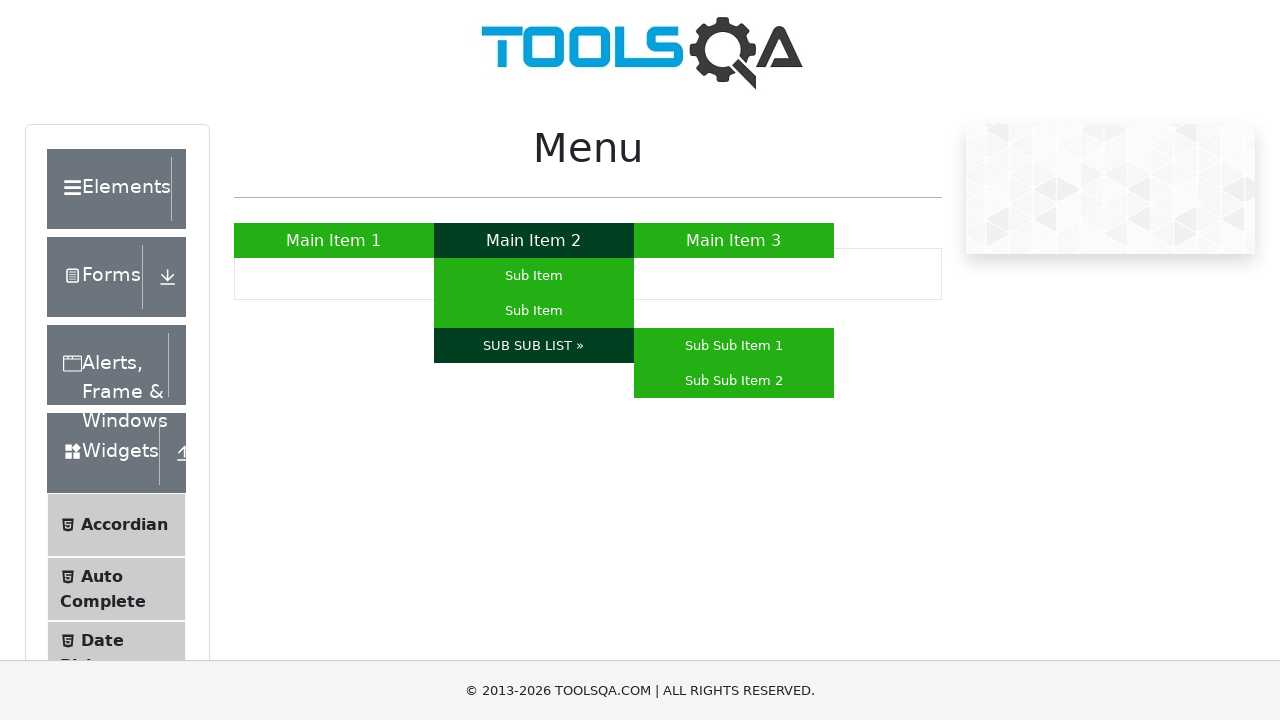

Hovered over Sub Sub Item 1 at (734, 346) on xpath=//a[text()='Sub Sub Item 1']
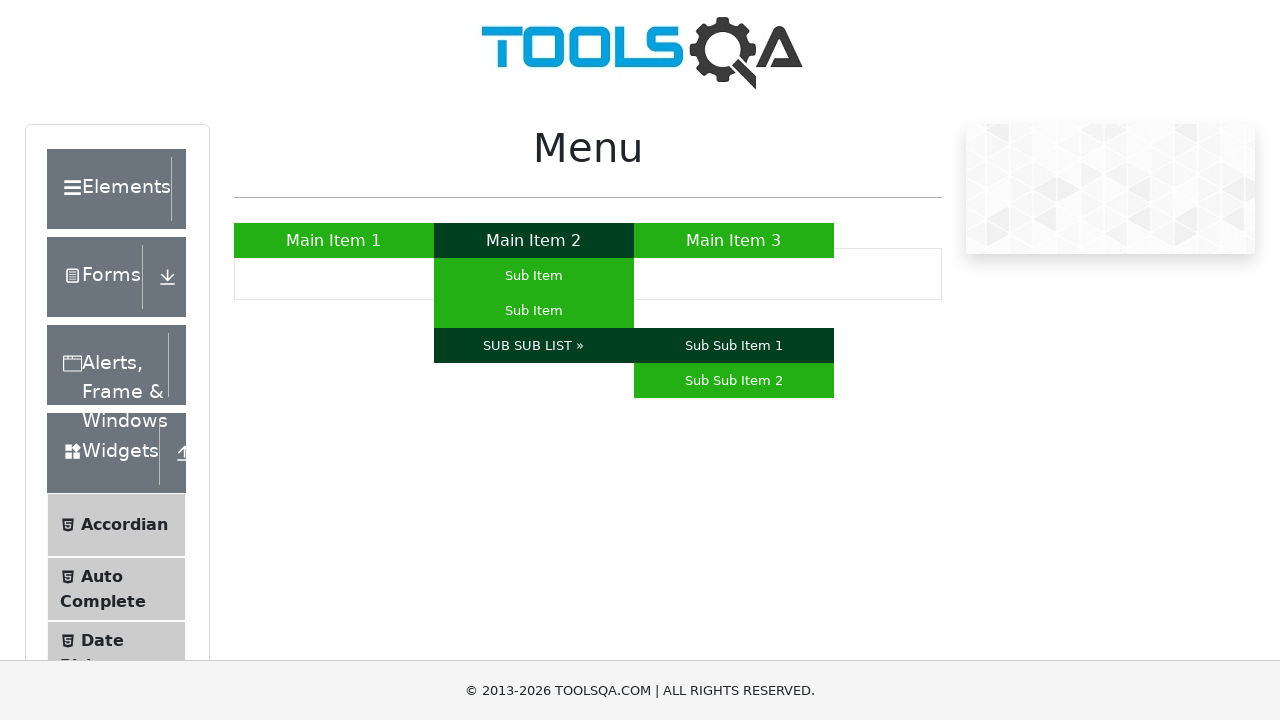

Hovered over Sub Sub Item 2 at (734, 380) on xpath=//a[text()='Sub Sub Item 2']
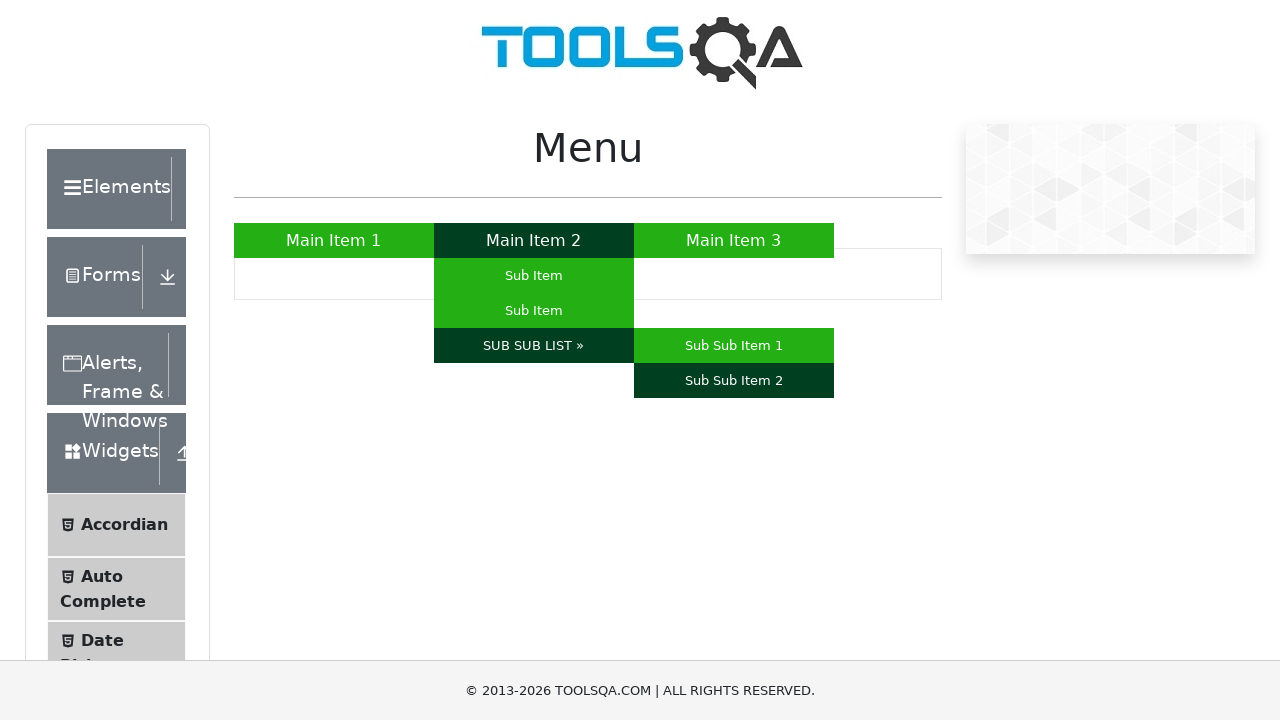

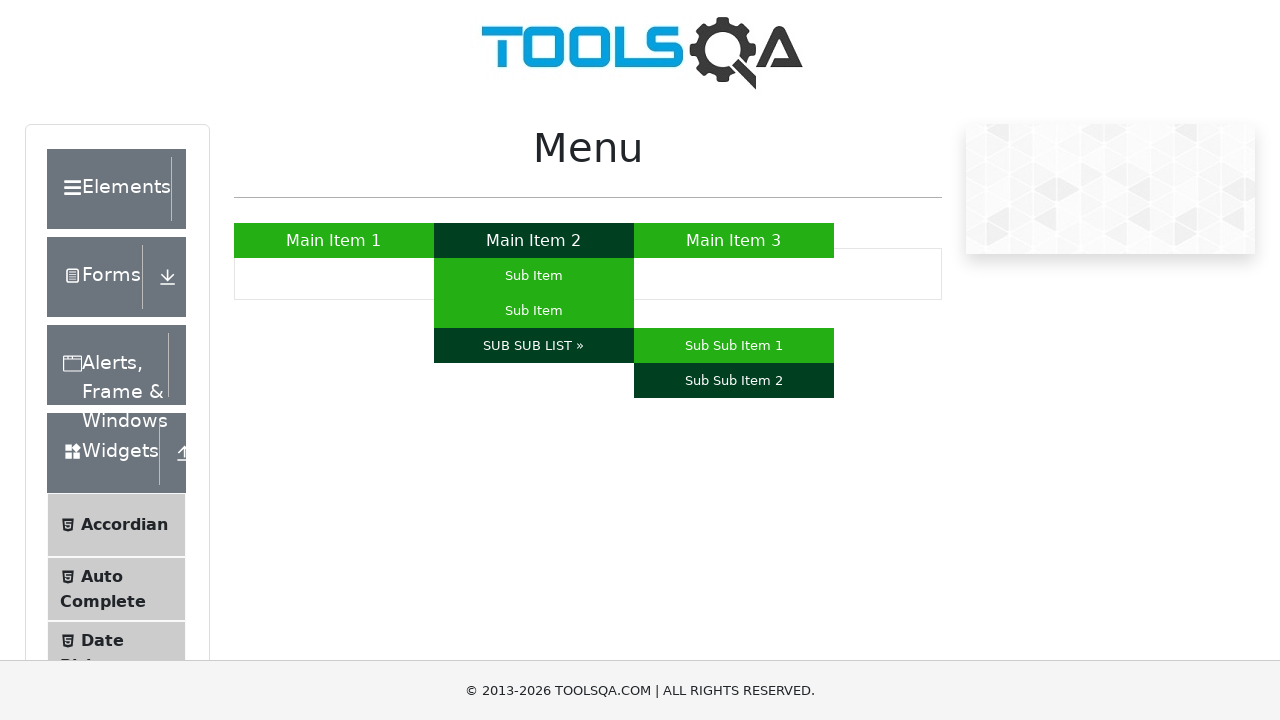